Tests exit intent modal by moving mouse to trigger the modal display

Starting URL: http://the-internet.herokuapp.com/exit_intent

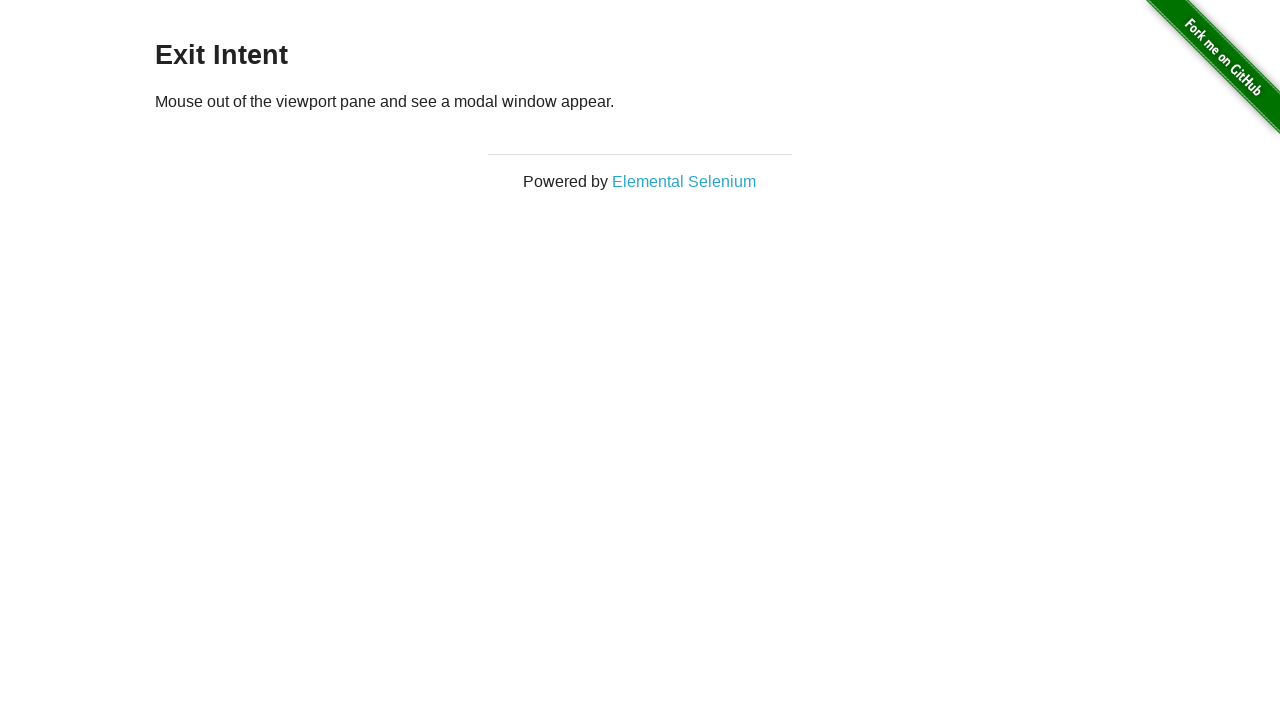

Moved mouse to top of viewport (500, 0) to trigger exit intent at (500, 0)
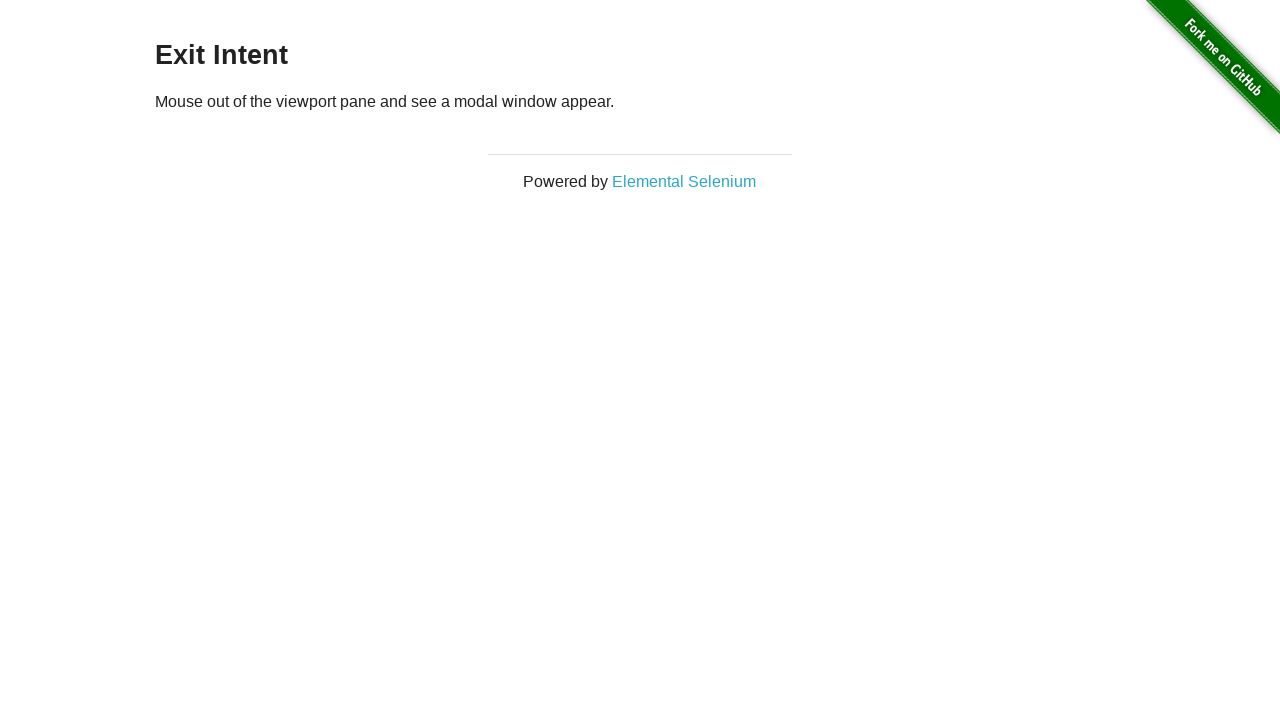

Moved mouse slightly above viewport (500, -10) to trigger exit intent modal at (500, -10)
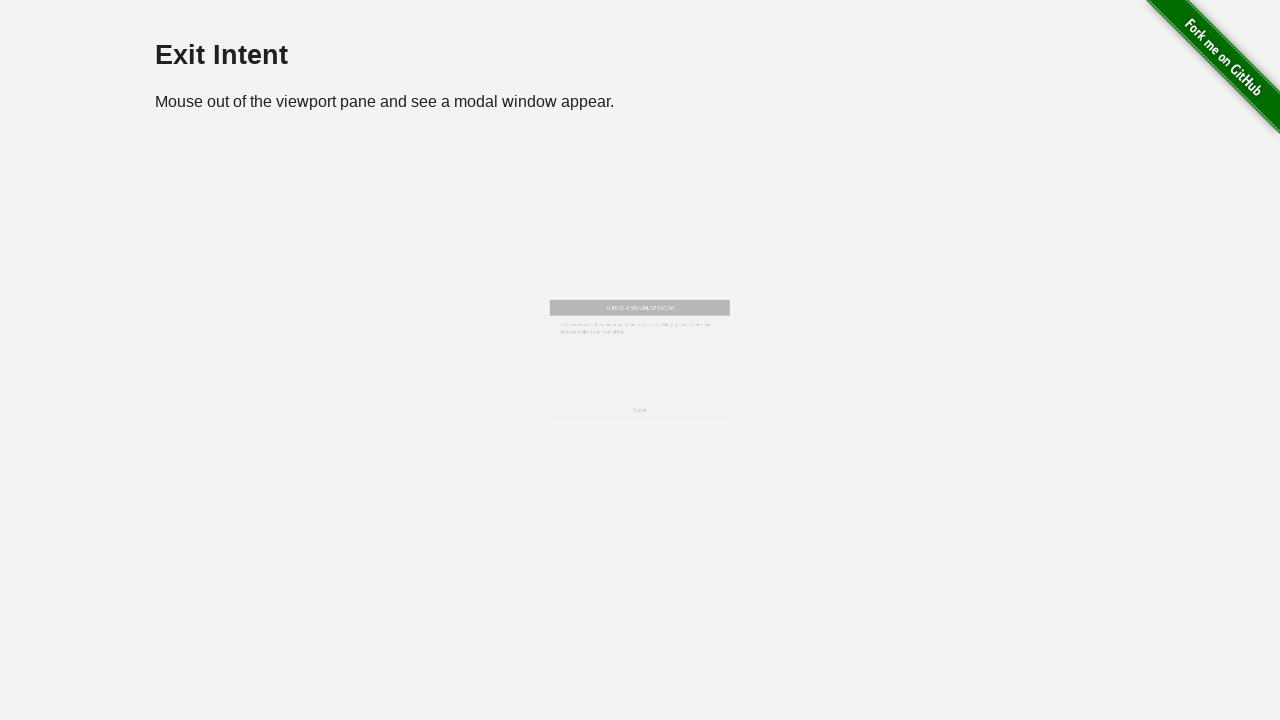

Exit intent modal appeared with modal-body element visible
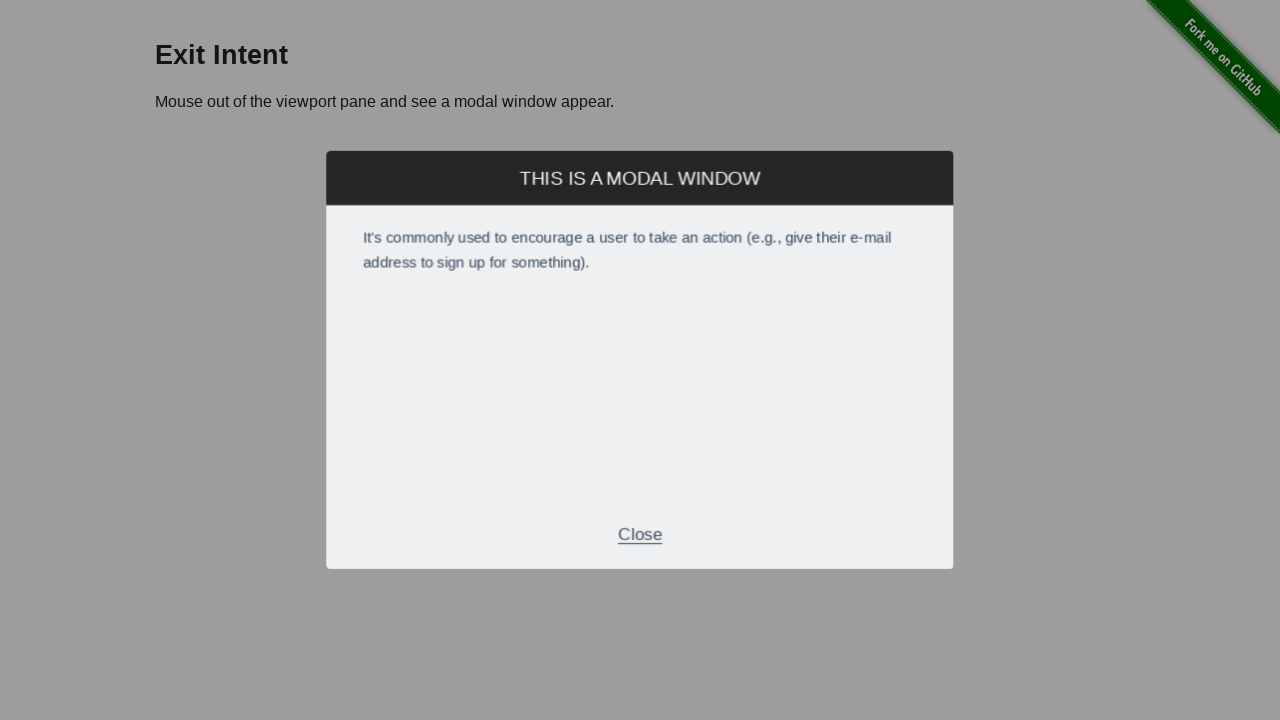

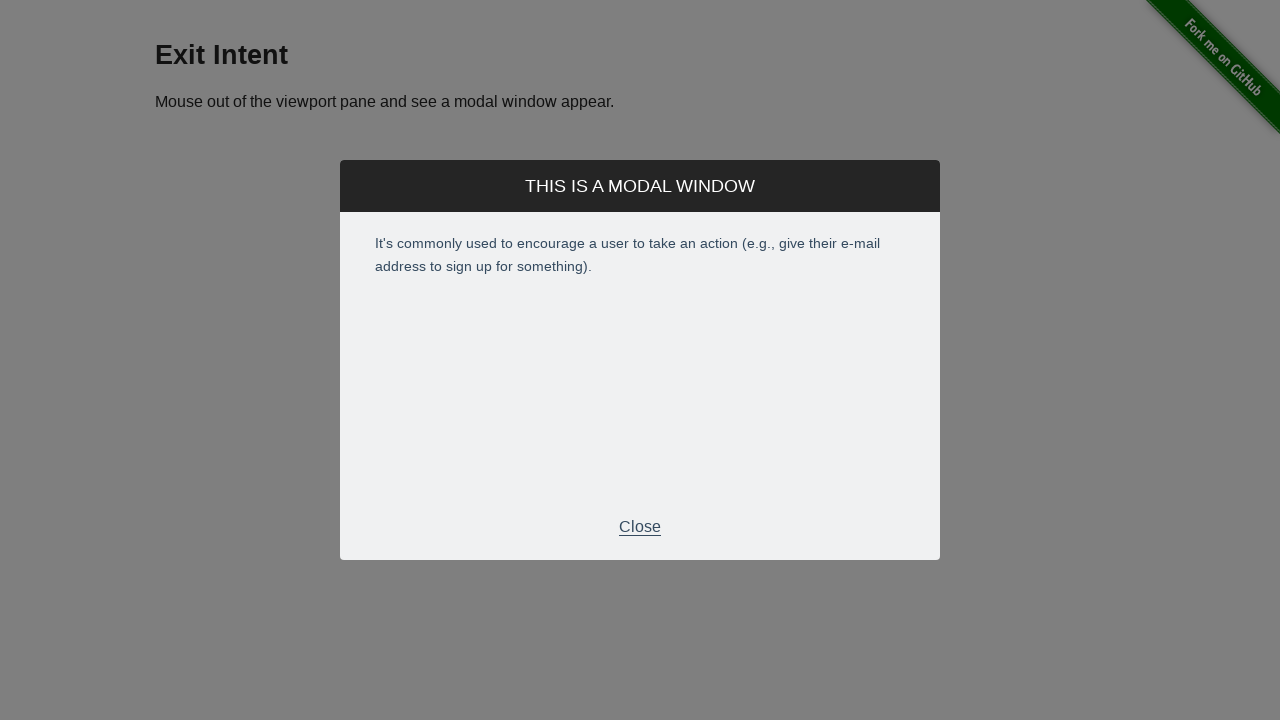